Tests window handling functionality by opening a new window via a link click and switching between windows

Starting URL: https://the-internet.herokuapp.com/windows

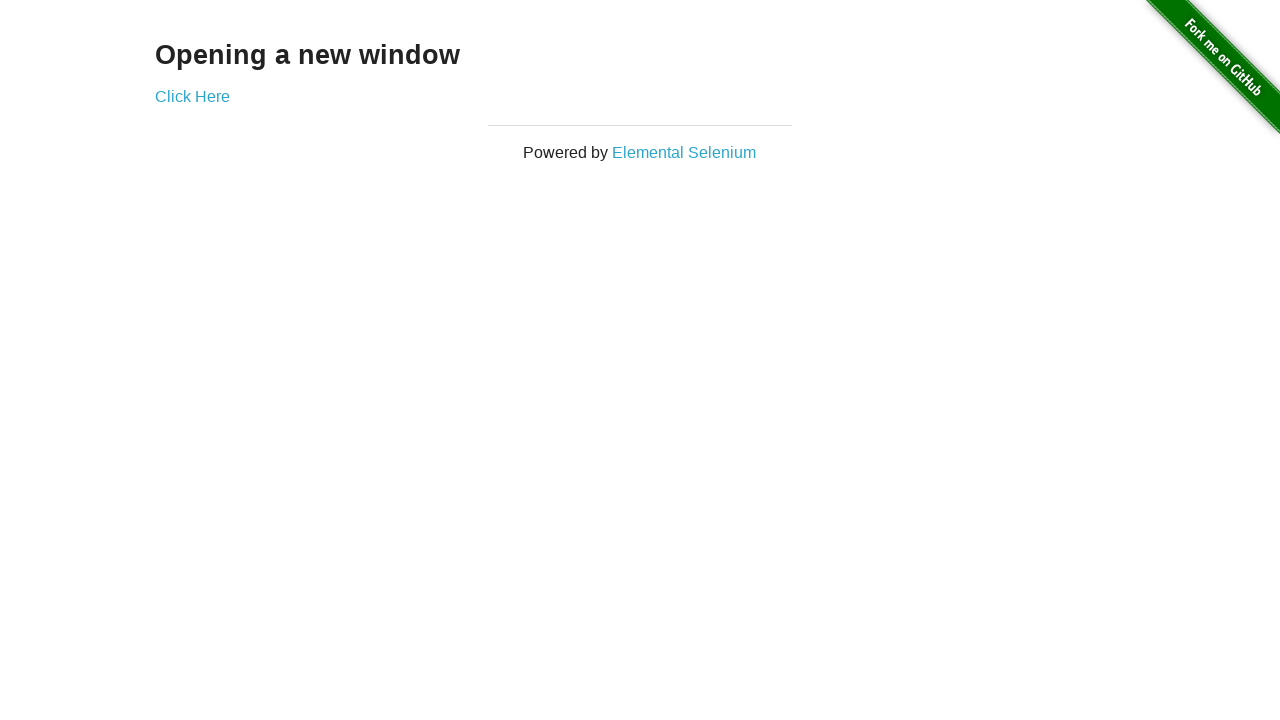

Clicked 'Click Here' link to open new window at (192, 96) on text=Click Here
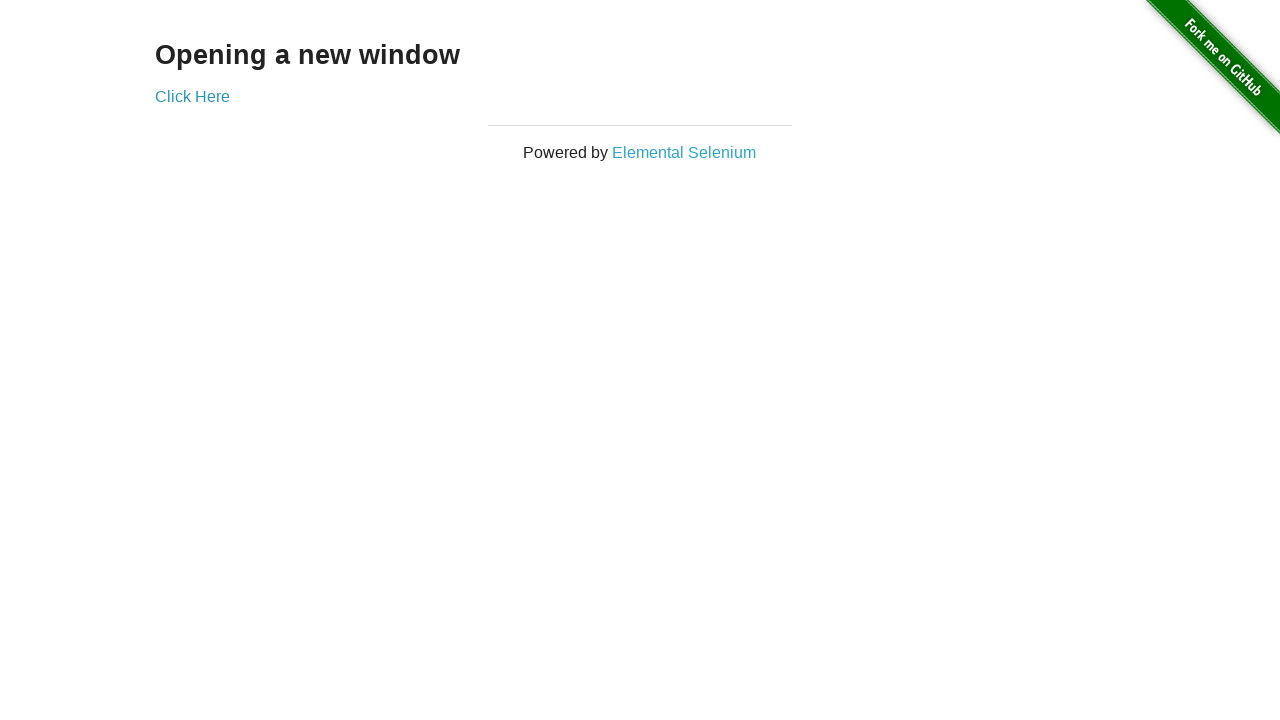

Retrieved new page/window object
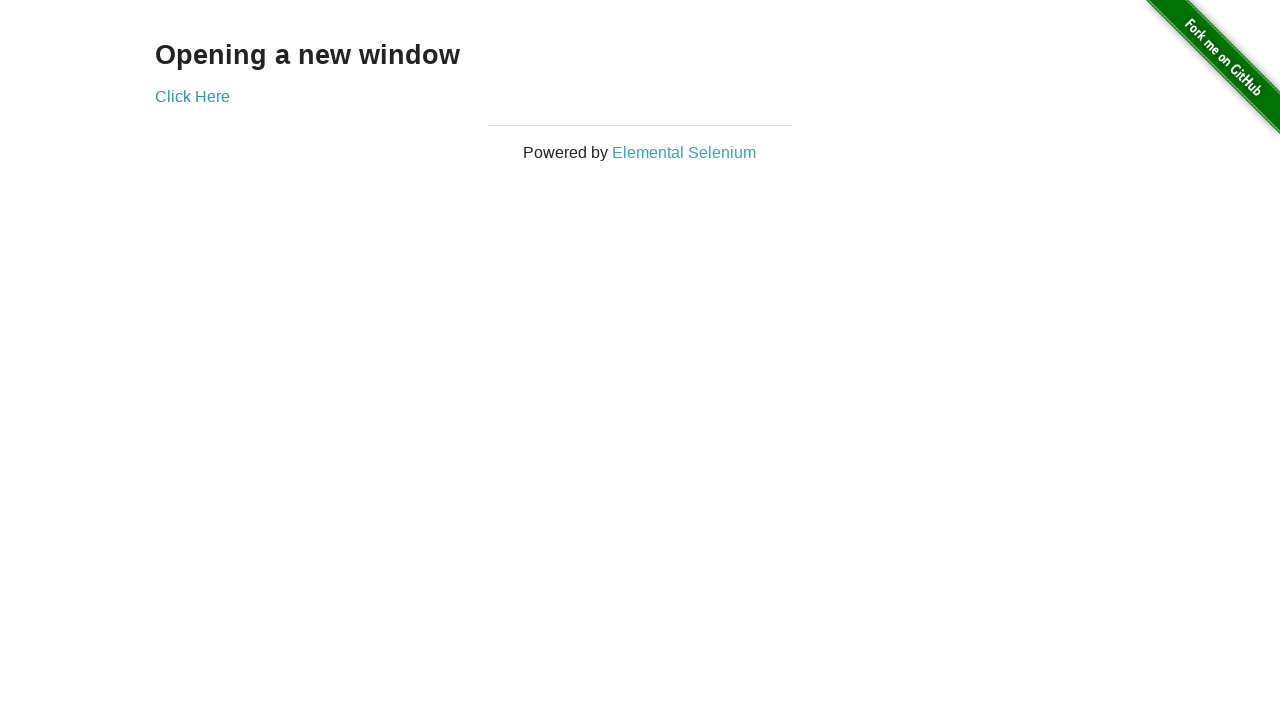

New window finished loading
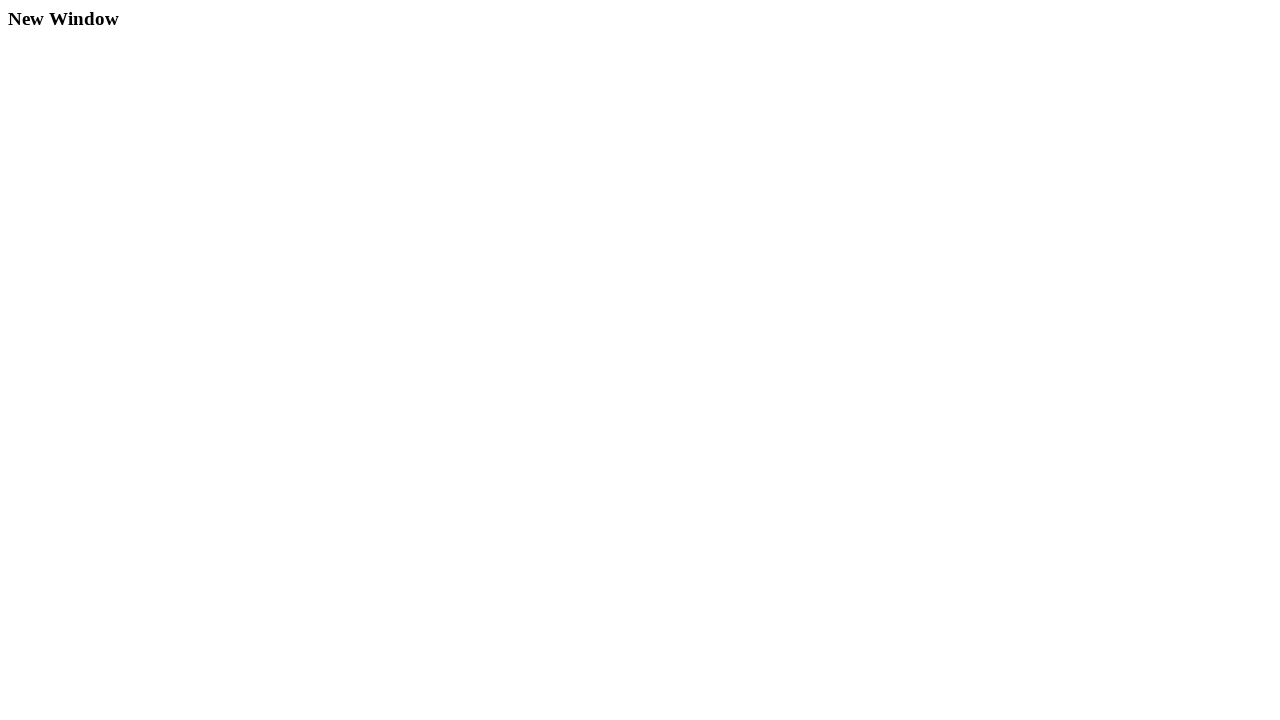

Switched focus back to original window
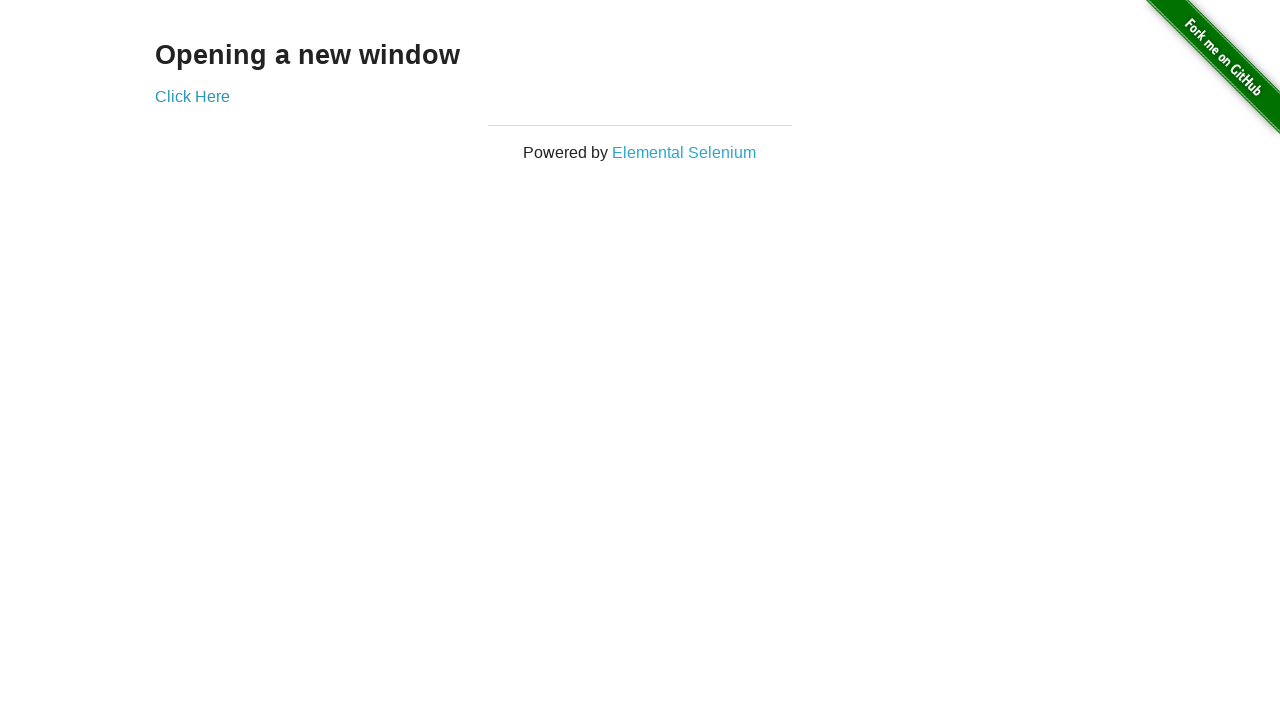

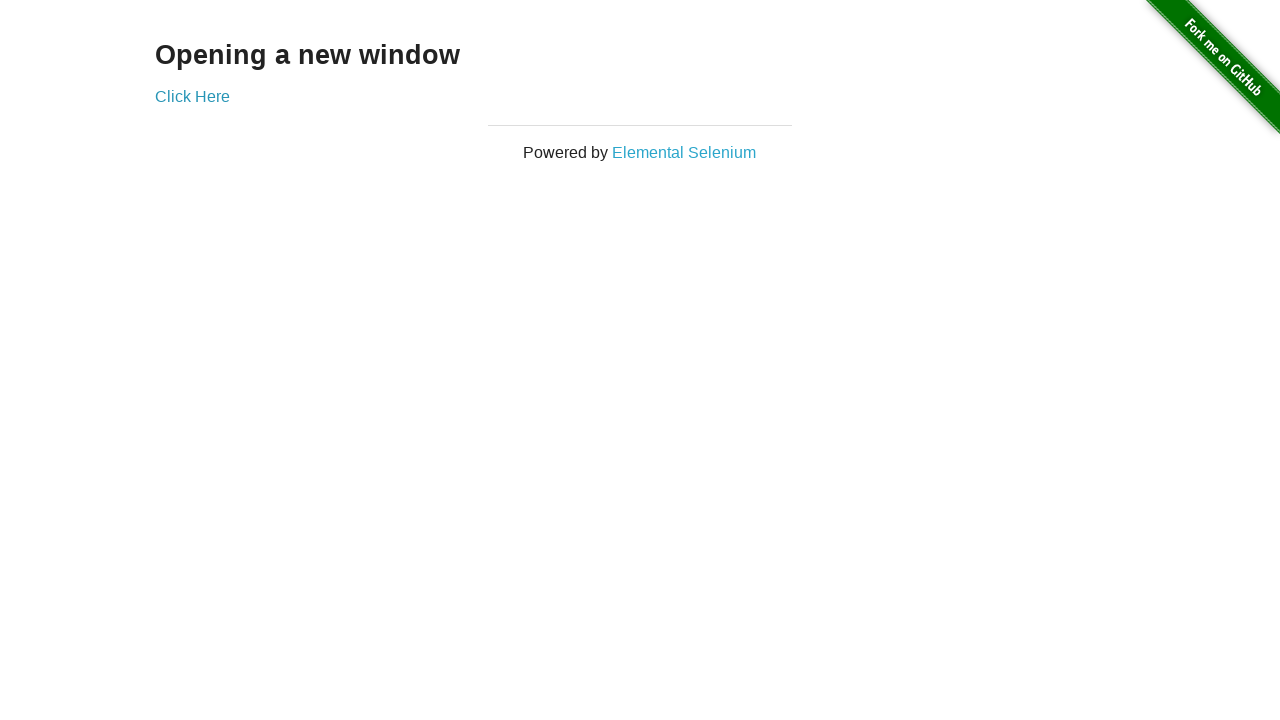